Tests that the BorrowLenses homepage loads successfully on a mobile-sized viewport by navigating to the site.

Starting URL: https://www.borrowlenses.com/

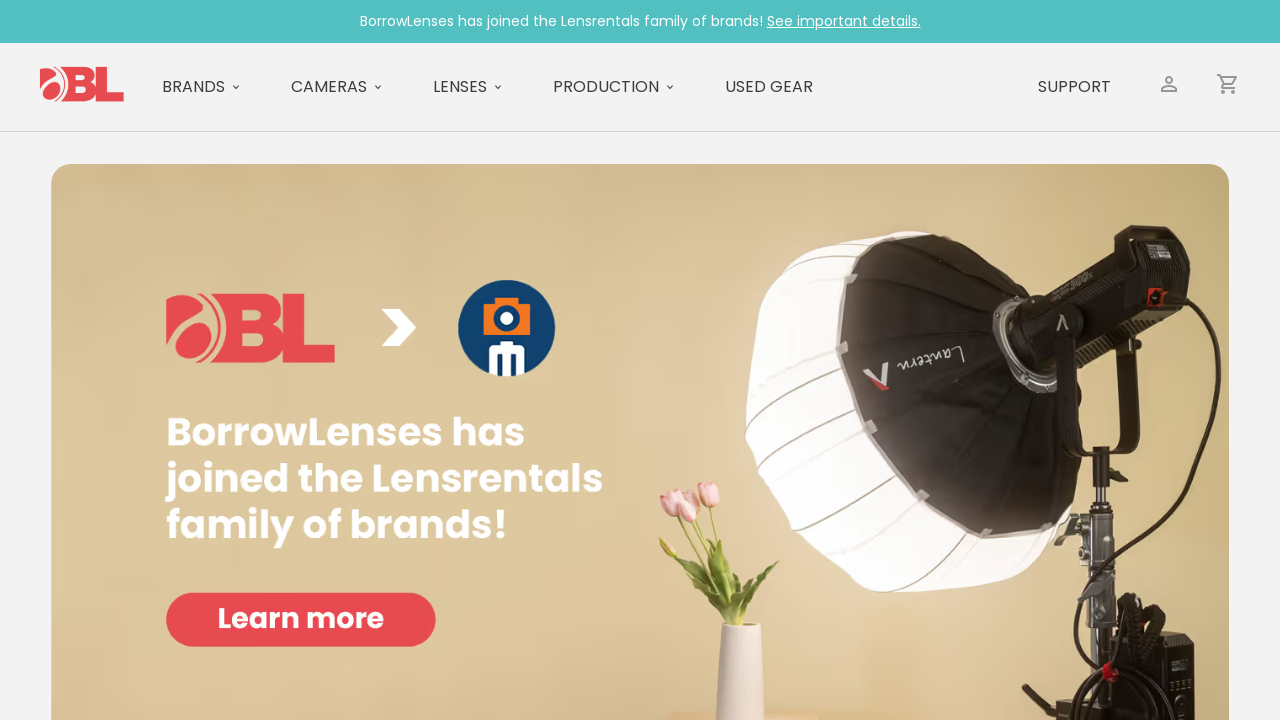

Set viewport to mobile dimensions (390x844)
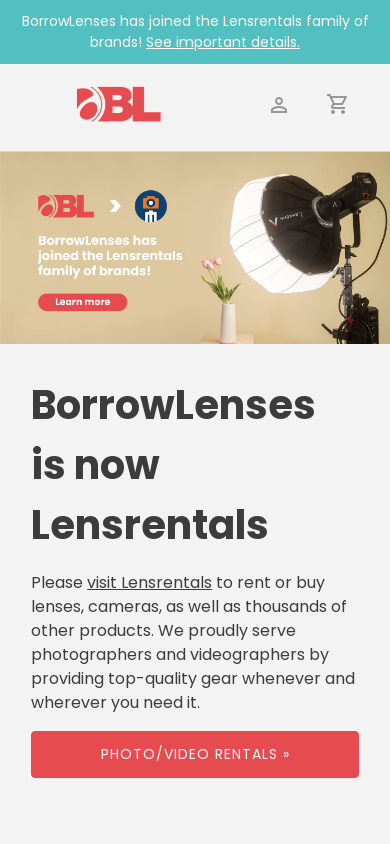

BorrowLenses homepage loaded successfully on mobile viewport
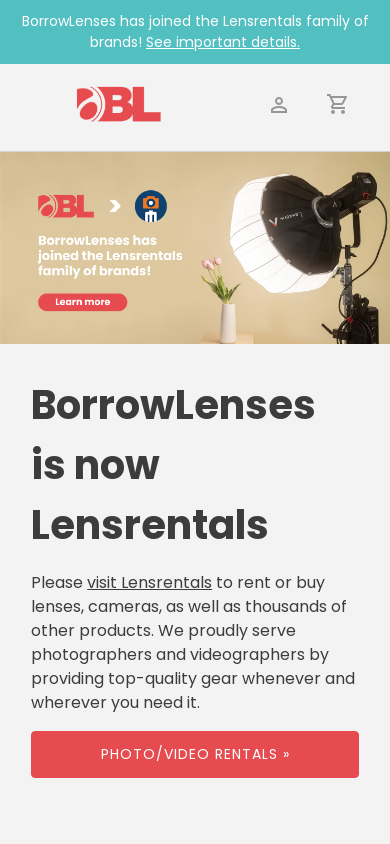

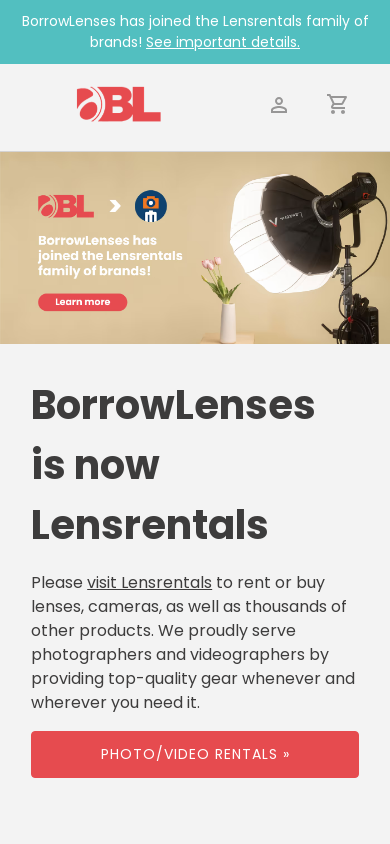